Launches the KTM India website and maximizes the browser window. This is a simple navigation test to verify the website loads successfully.

Starting URL: https://www.ktm.com/en-in.html

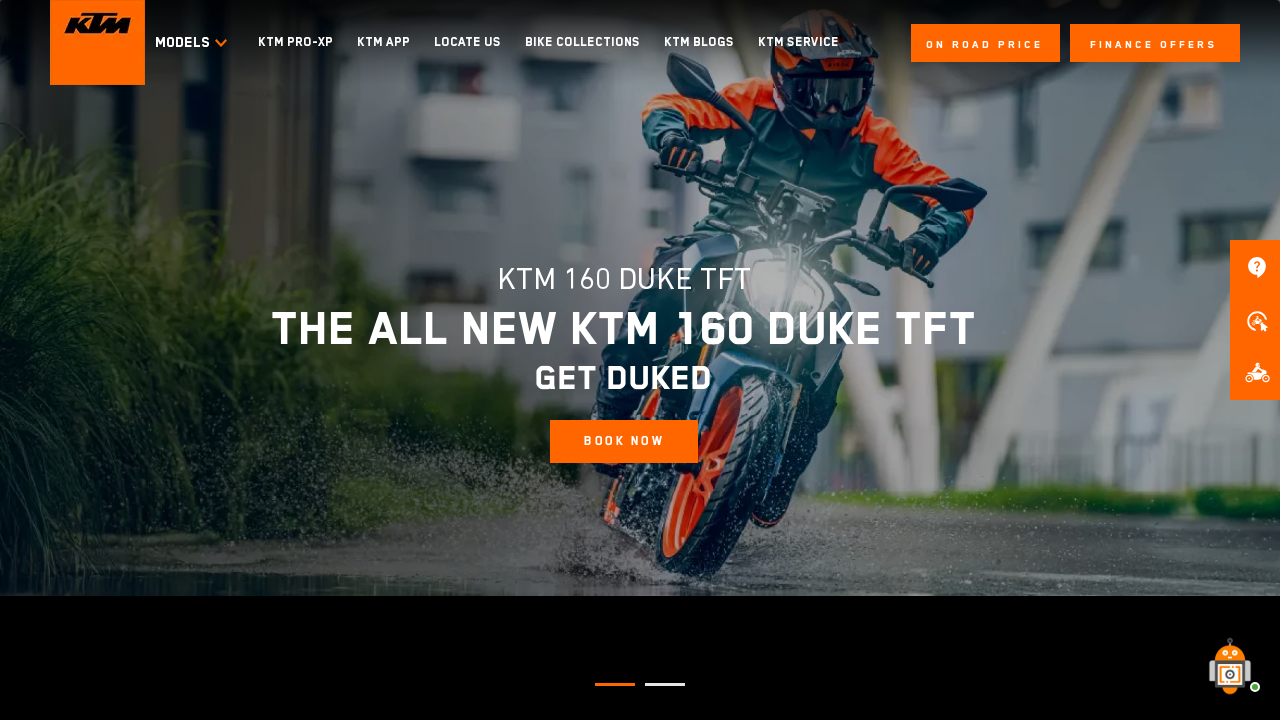

Waited for page to reach domcontentloaded state
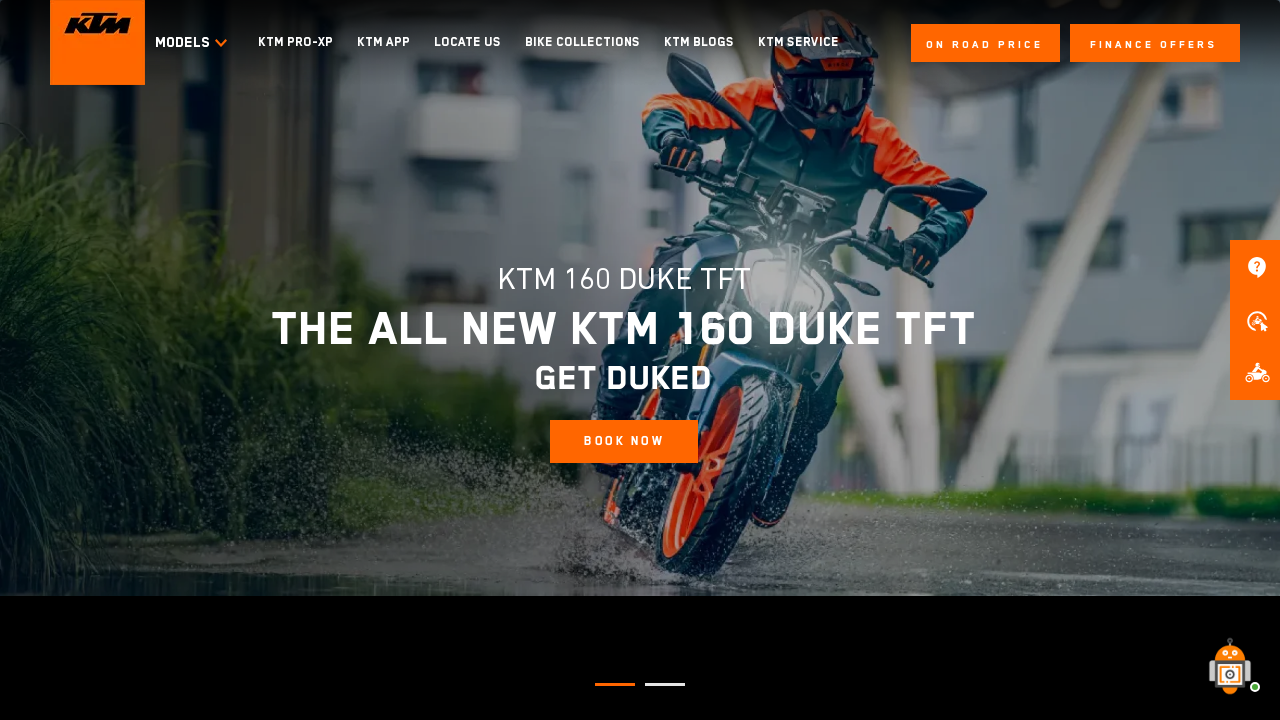

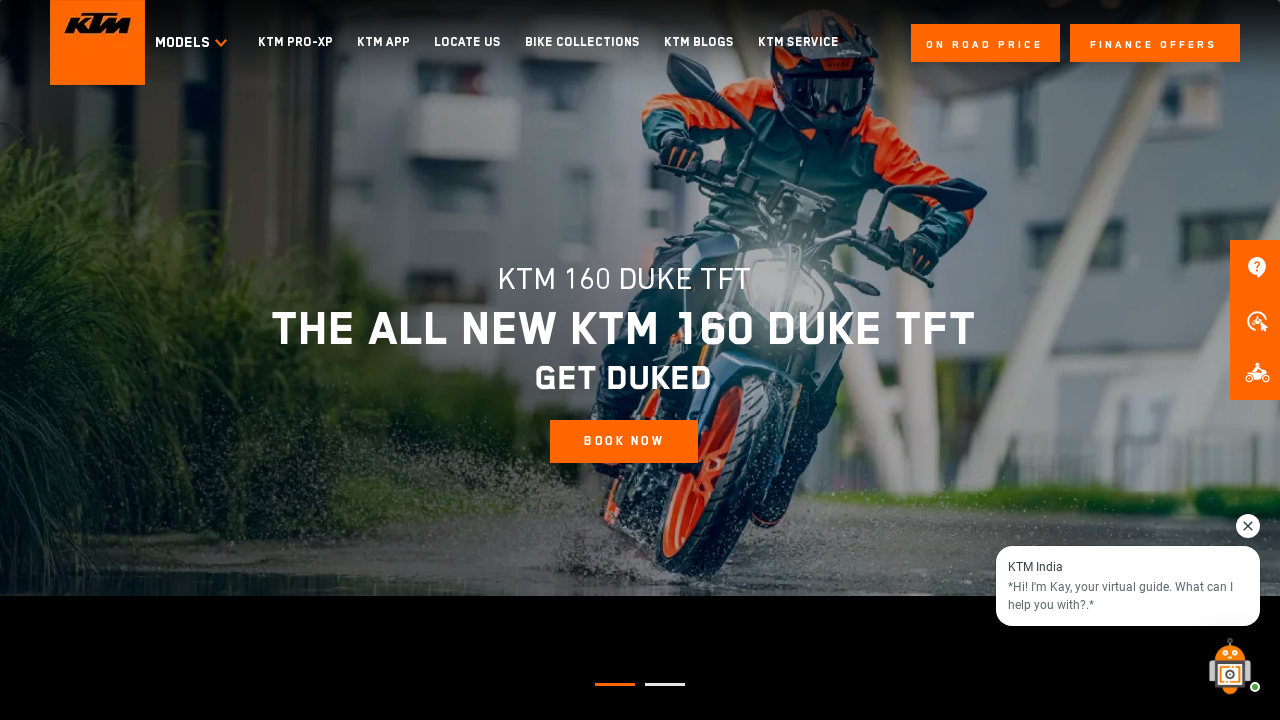